Practices various Selenium locator strategies on a demo site by filling login forms, using the forgot password flow, and demonstrating different selector types (id, name, class, CSS, XPath, linkText).

Starting URL: https://rahulshettyacademy.com/locatorspractice/

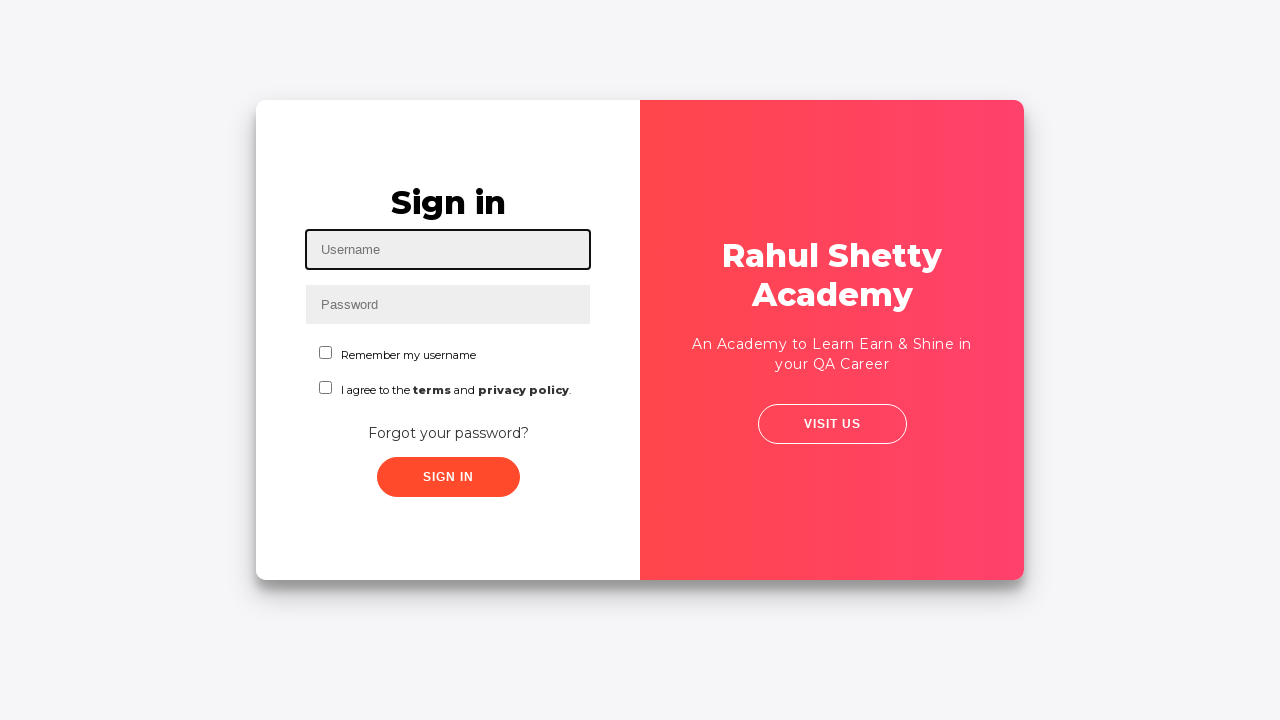

Filled username field with 'Sneha' using id locator on #inputUsername
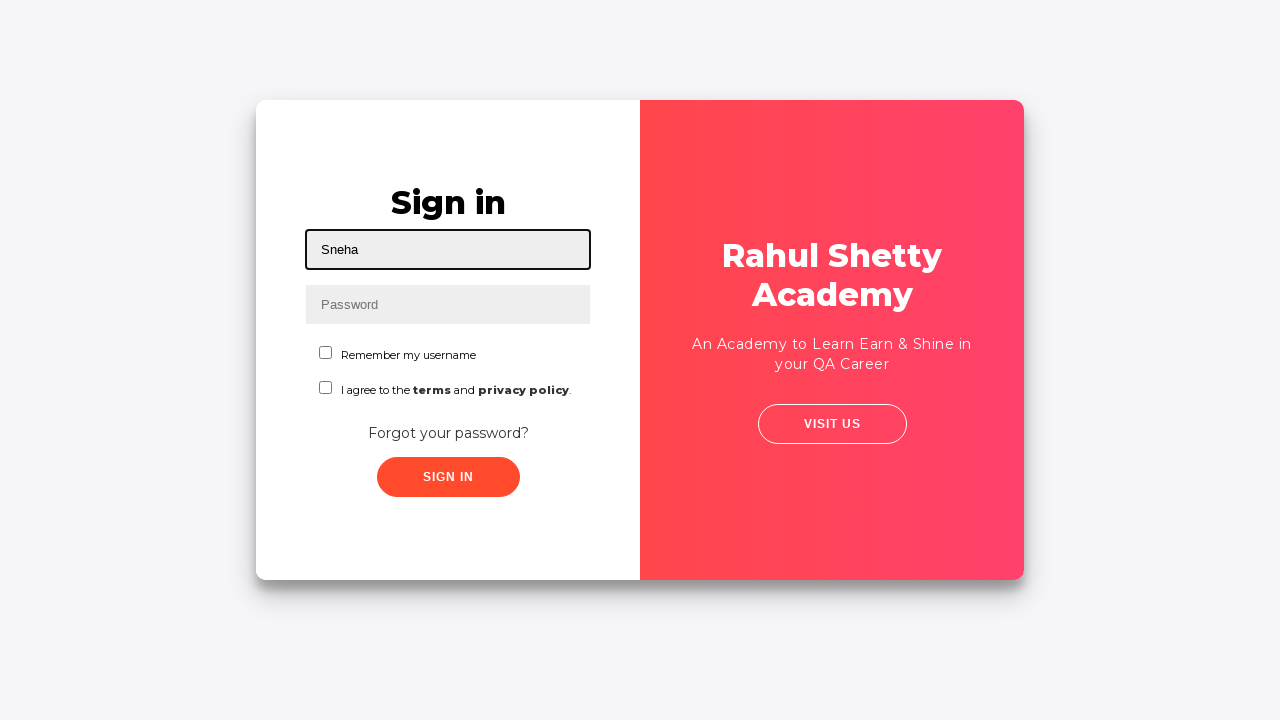

Filled password field with 'hello123' using name locator on input[name='inputPassword']
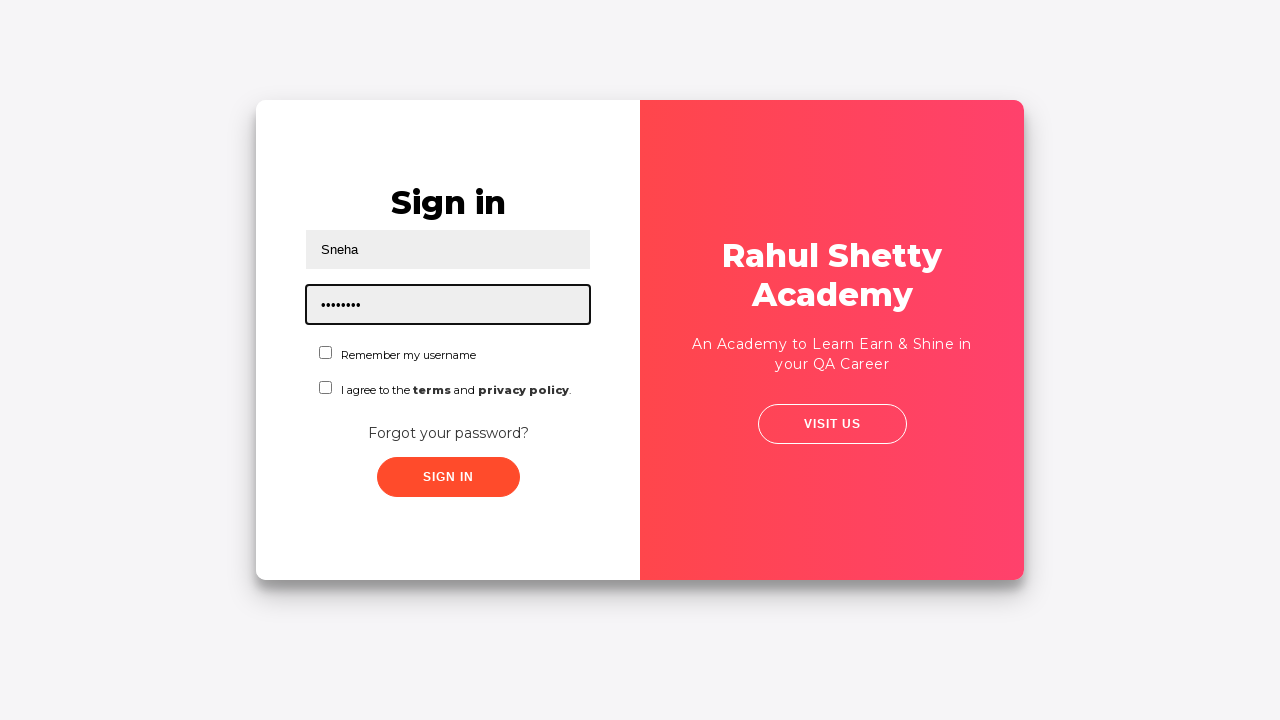

Clicked sign in button using class locator at (448, 477) on .signInBtn
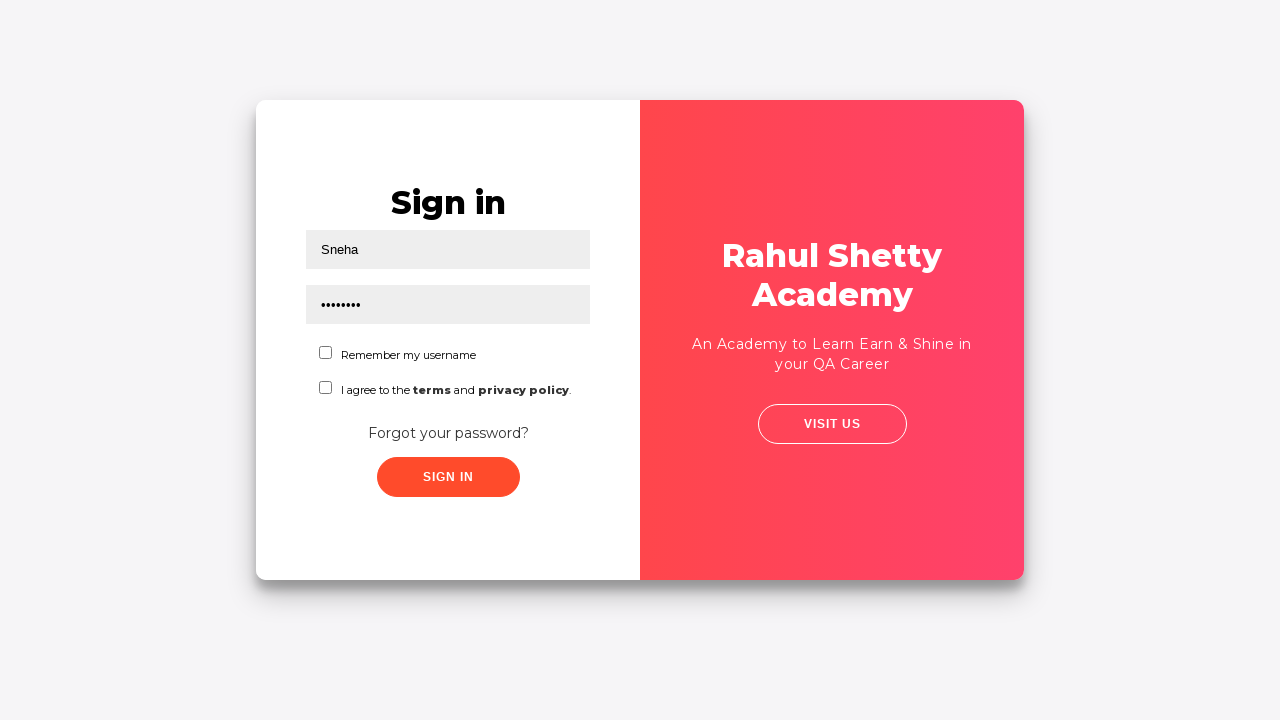

Error message appeared on login form
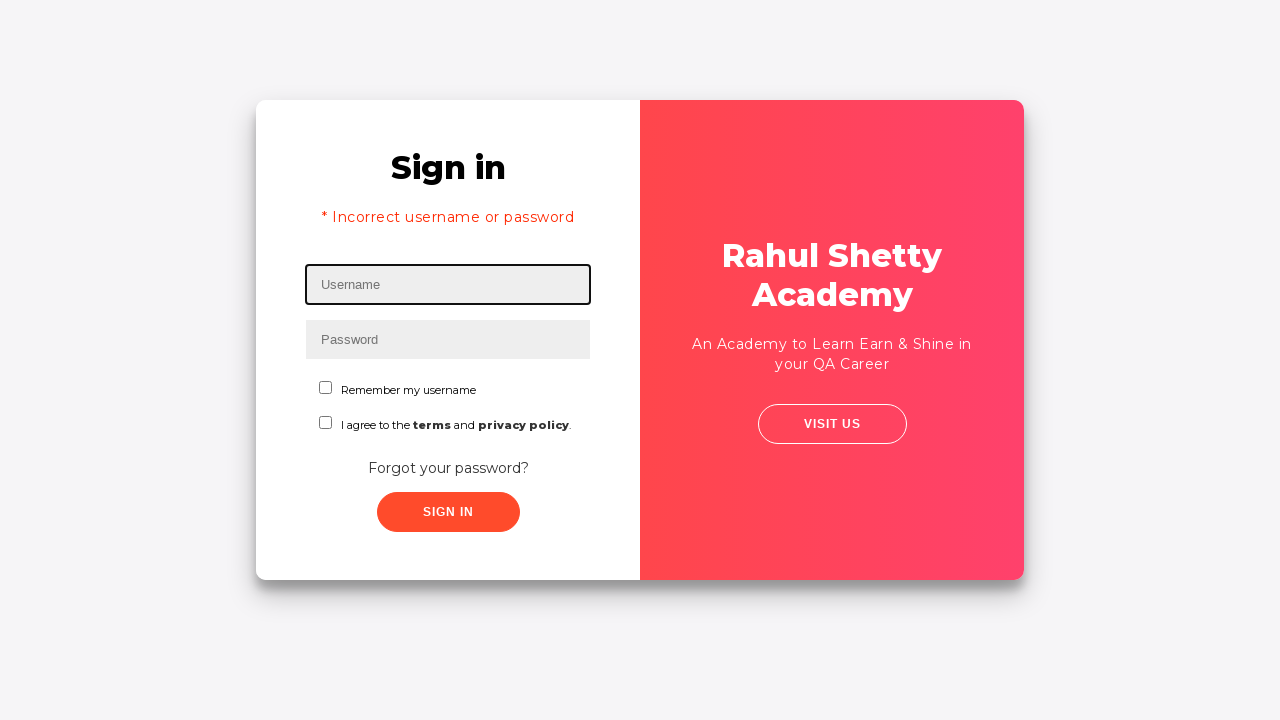

Clicked 'Forgot your password?' link at (448, 468) on text=Forgot your password?
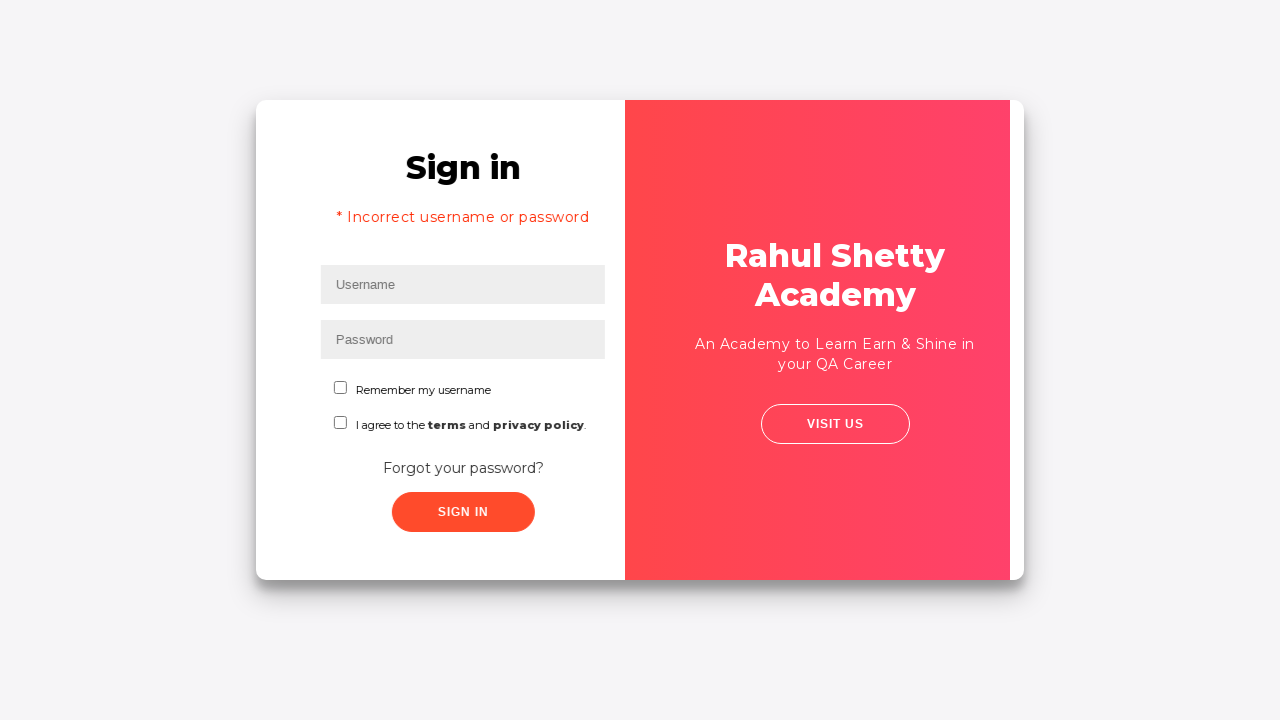

Waited for forgot password form to load
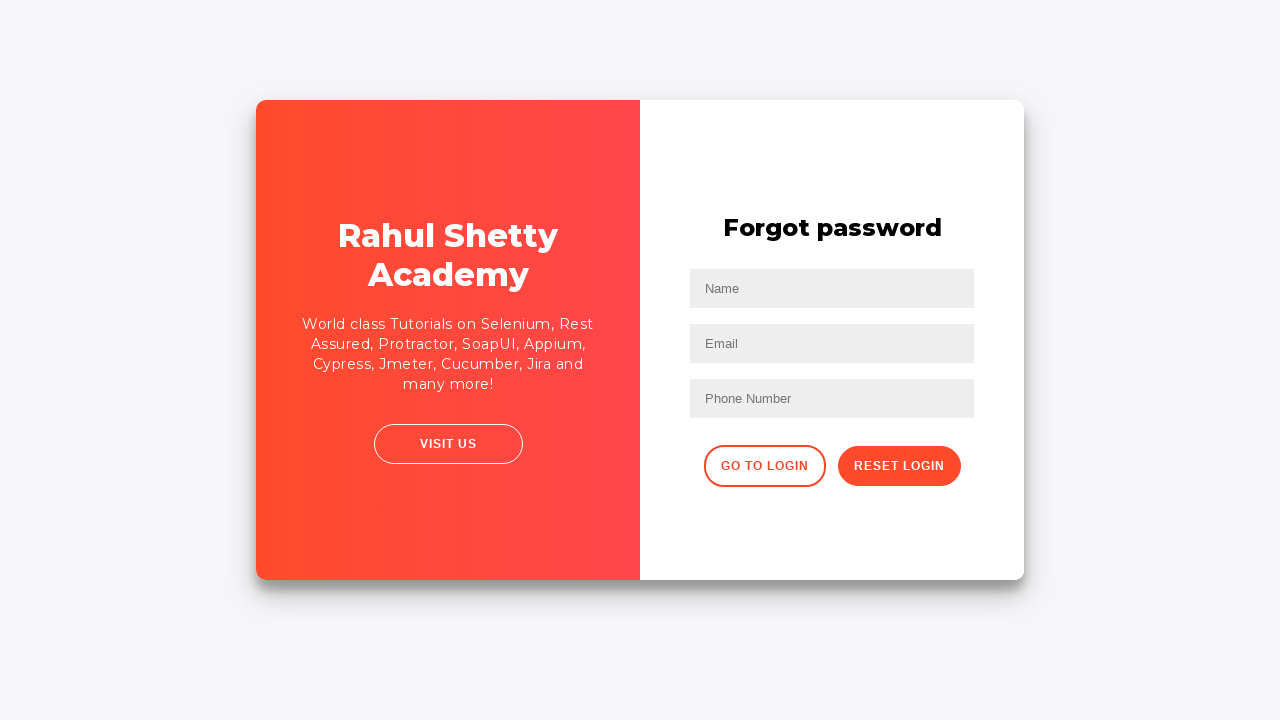

Filled name field with 'John' in forgot password form on input[placeholder='Name']
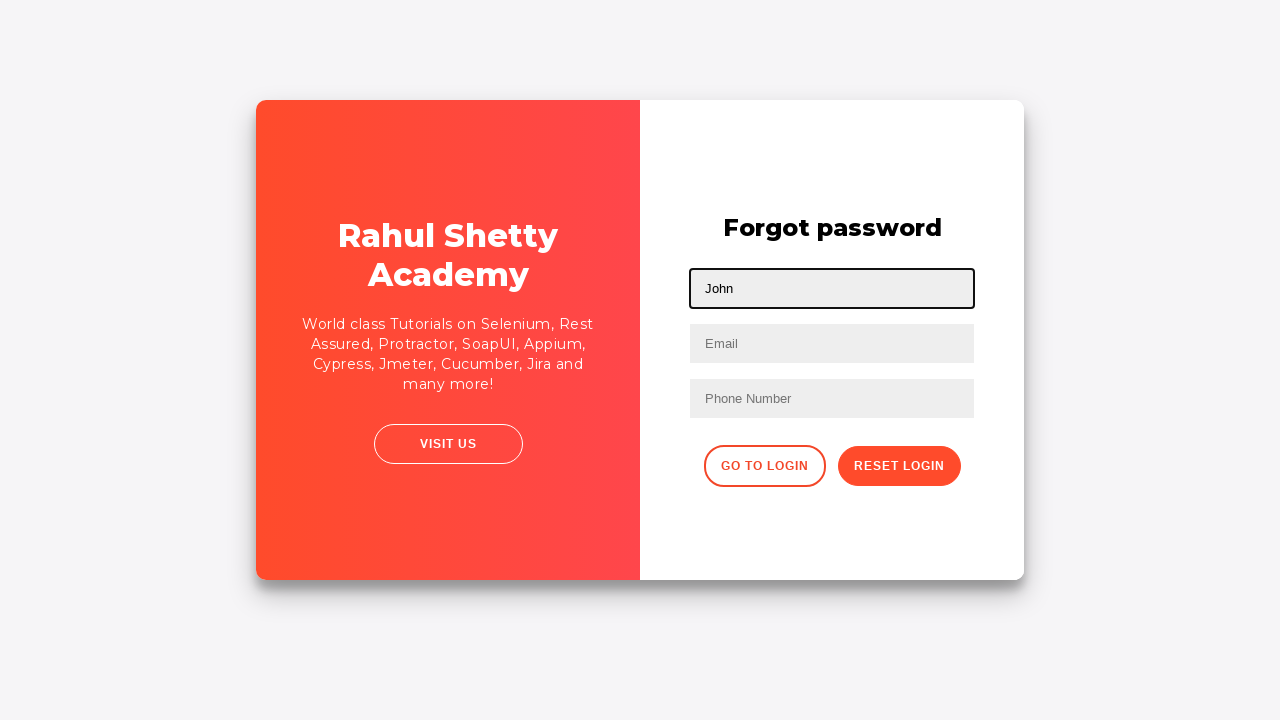

Filled email field with 'john@rsa.com' using CSS selector on input[placeholder='Email']
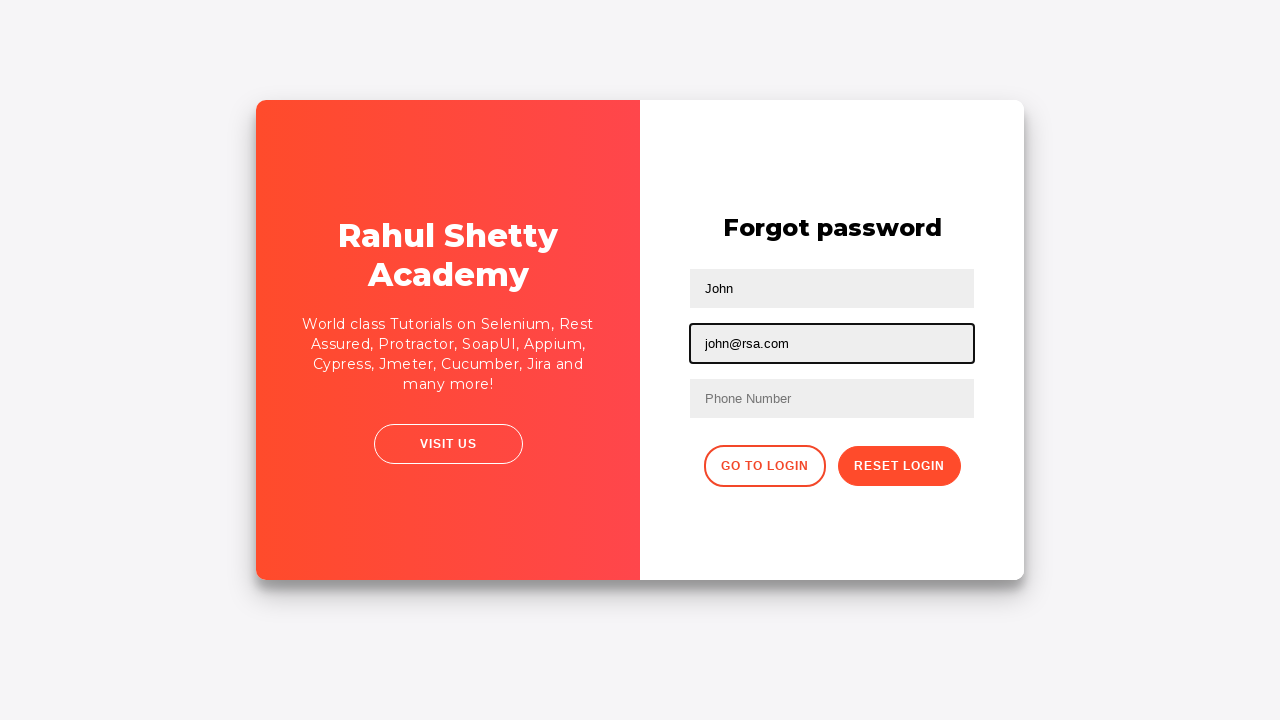

Cleared the second text input field (email field) on input[type='text'] >> nth=1
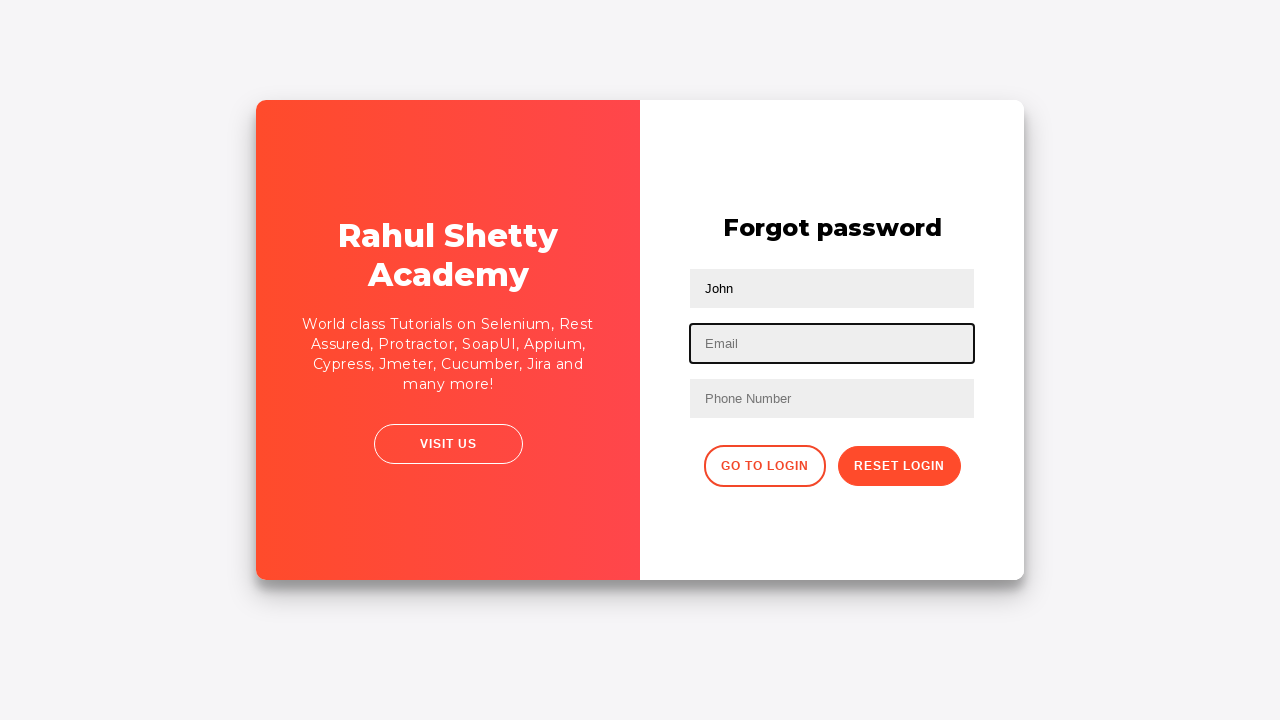

Filled email field with 'john@gmail.com' using nth-child selector on input[type='text']:nth-child(3)
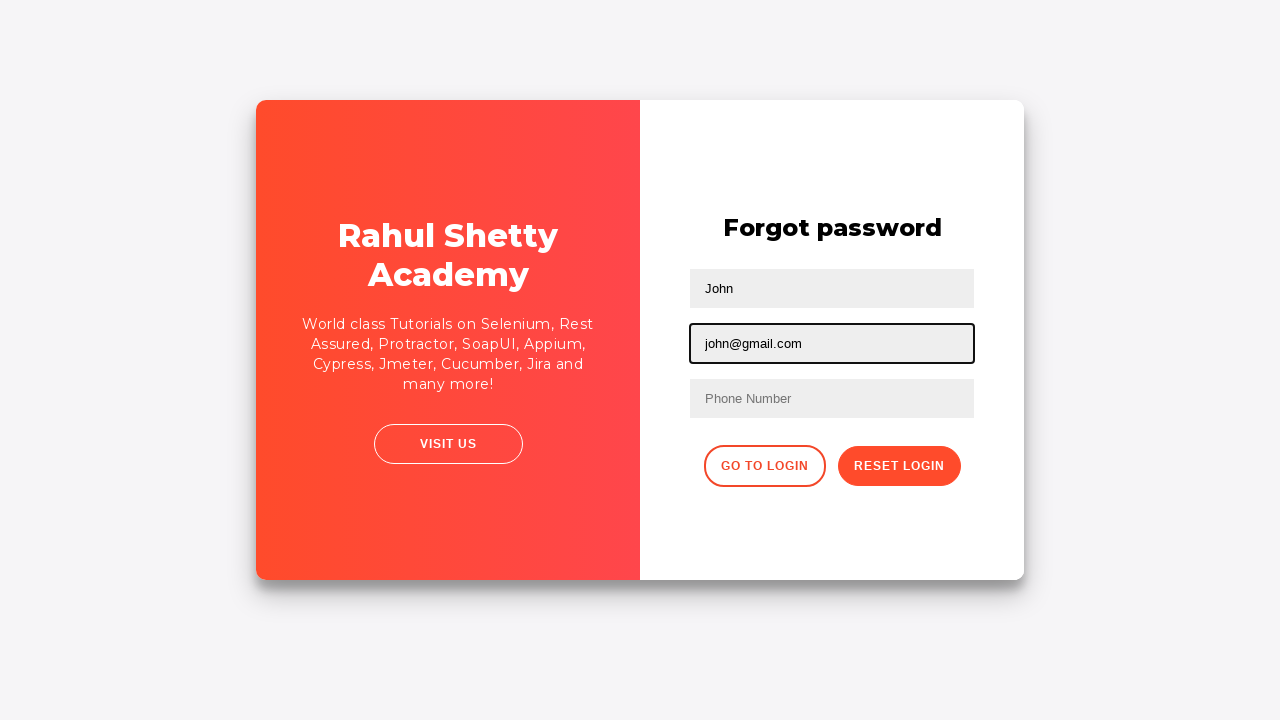

Filled phone number field with '987654321' using nth-of-type selector on form input:nth-of-type(3)
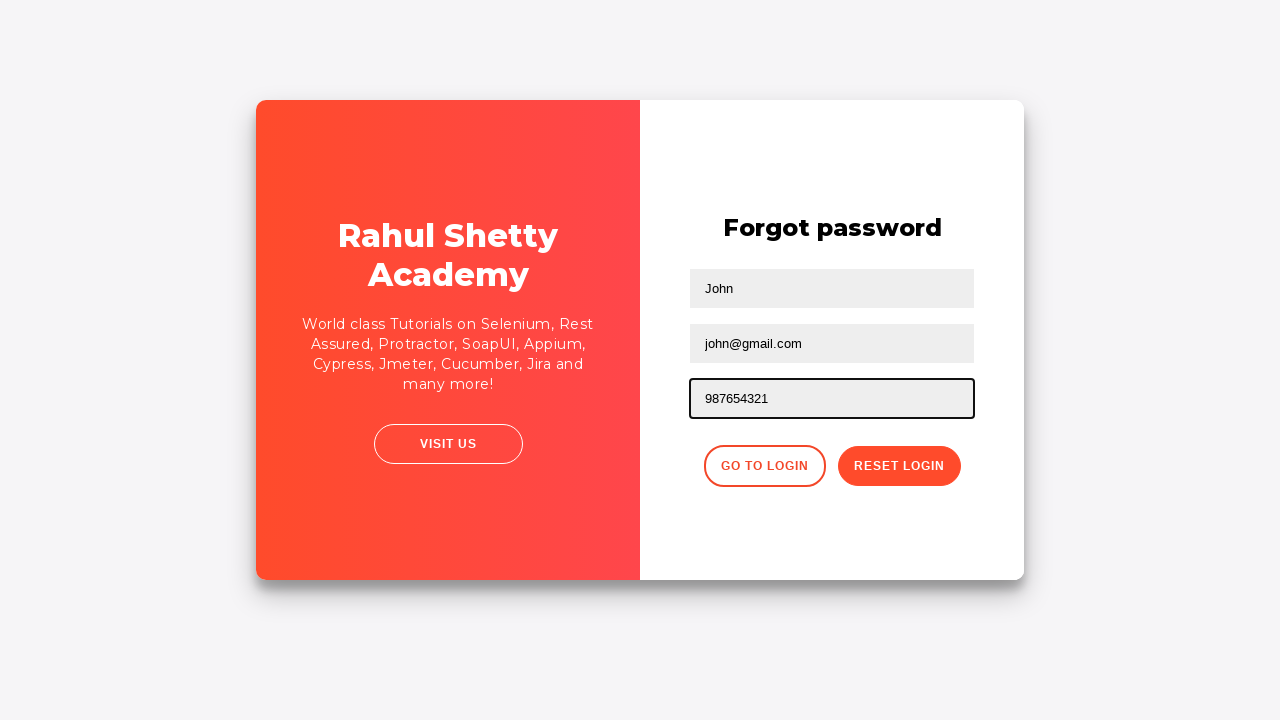

Clicked reset password button at (899, 466) on .reset-pwd-btn
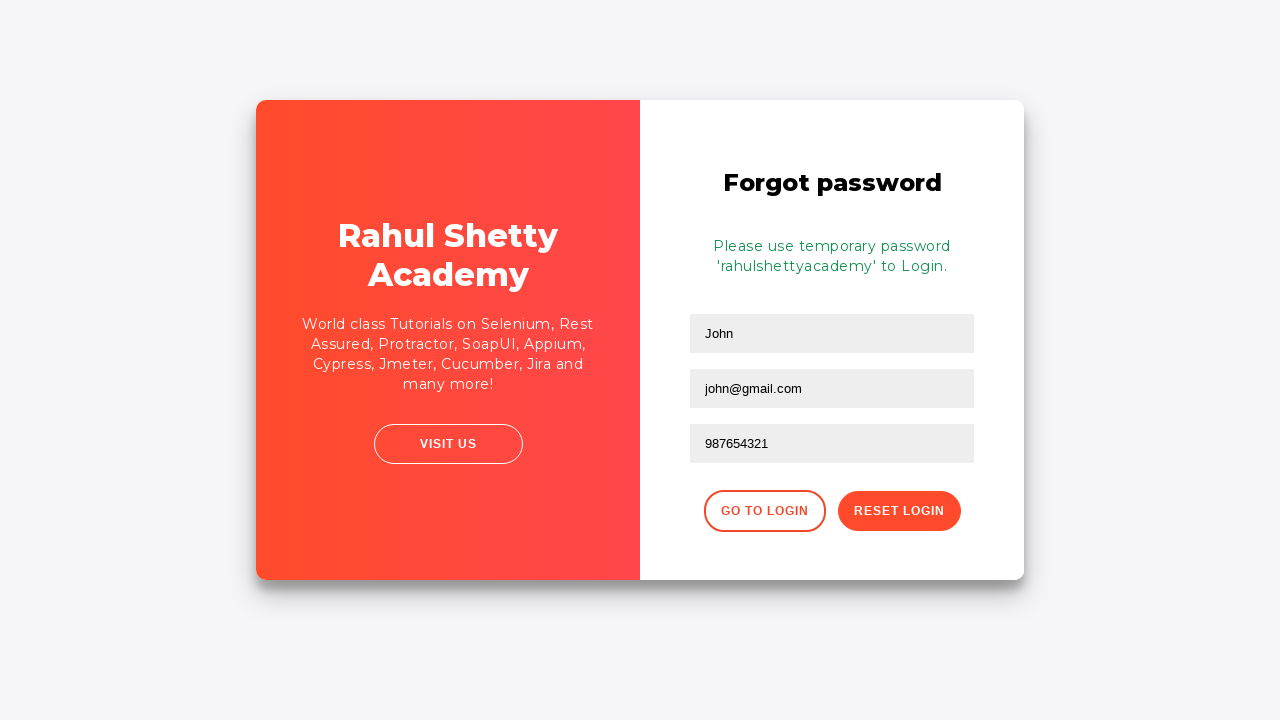

Confirmation message appeared after password reset
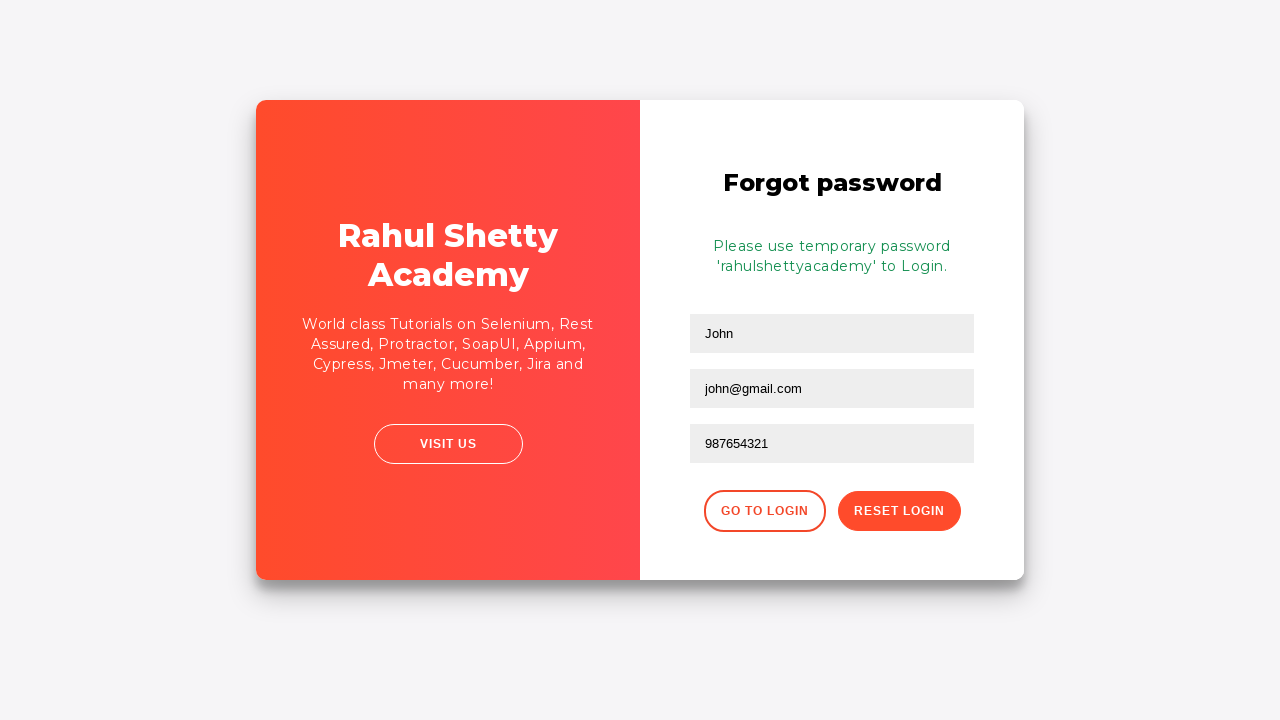

Clicked button to return to login page at (764, 511) on div.forgot-pwd-btn-conainer button:first-child
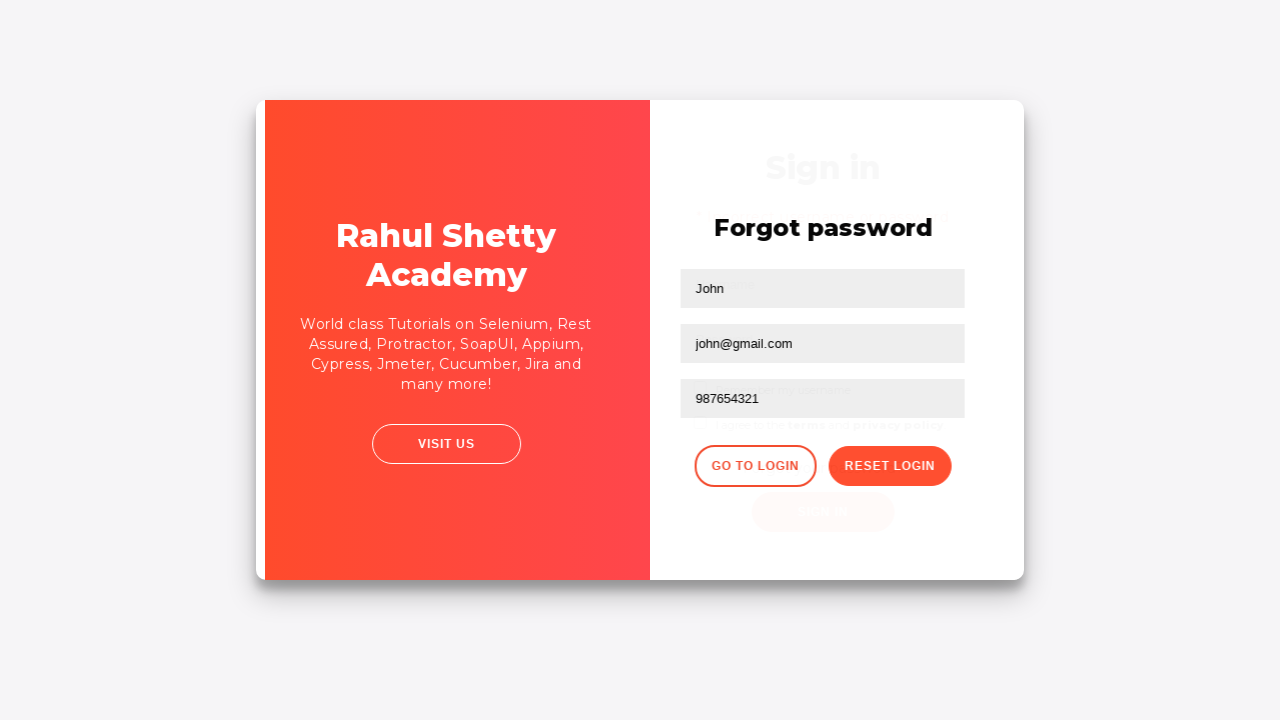

Waited for login form to reappear
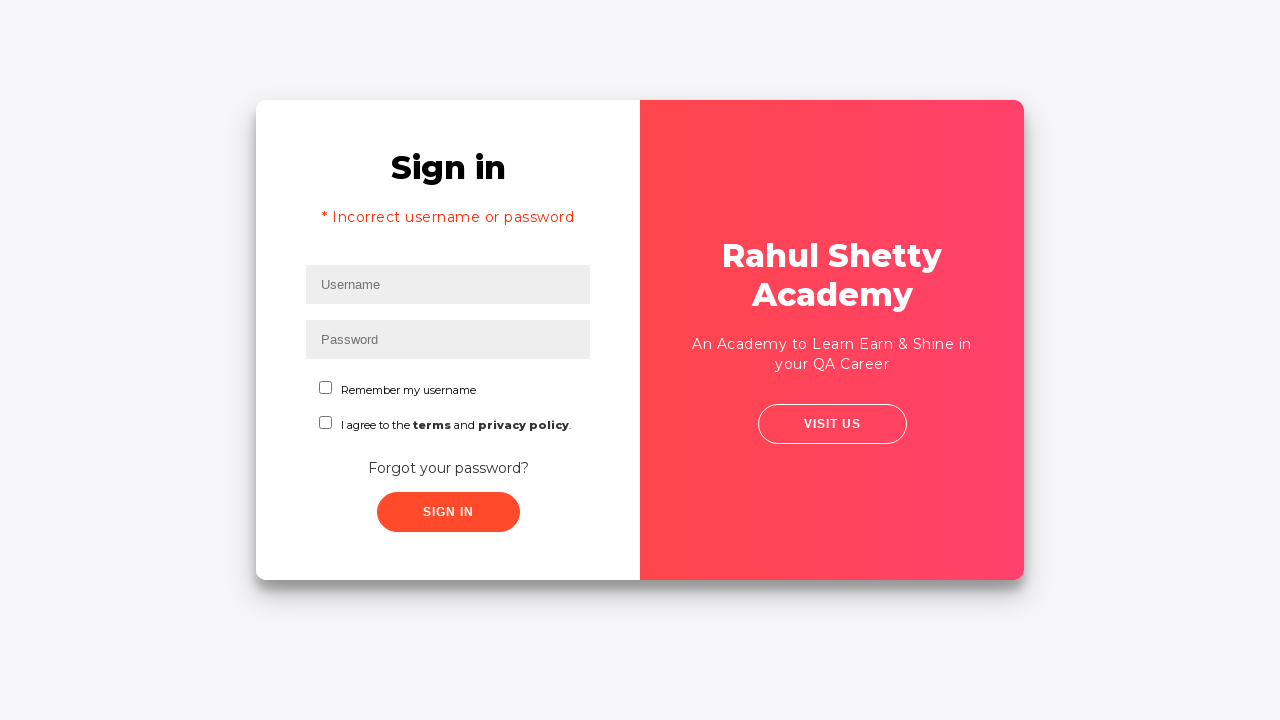

Filled username field again with 'Sneha' on #inputUsername
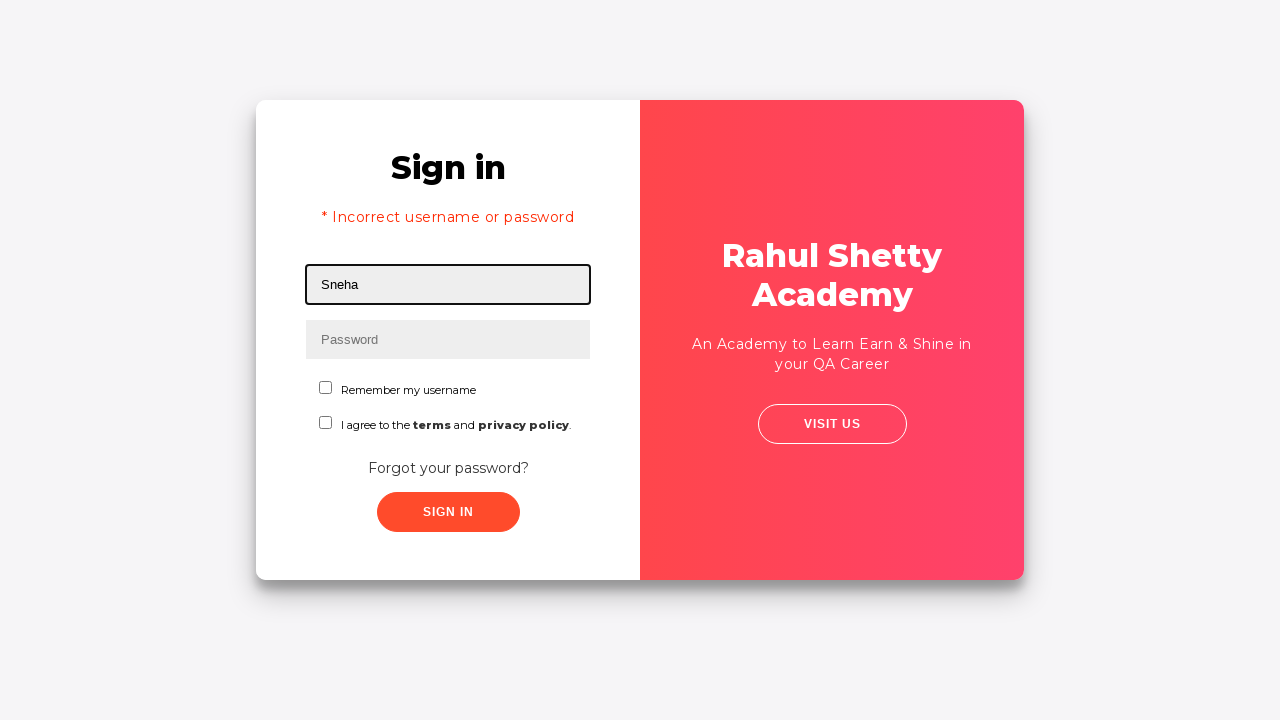

Filled password field with 'rahulshettyacademy' using partial attribute match on input[type*='pass']
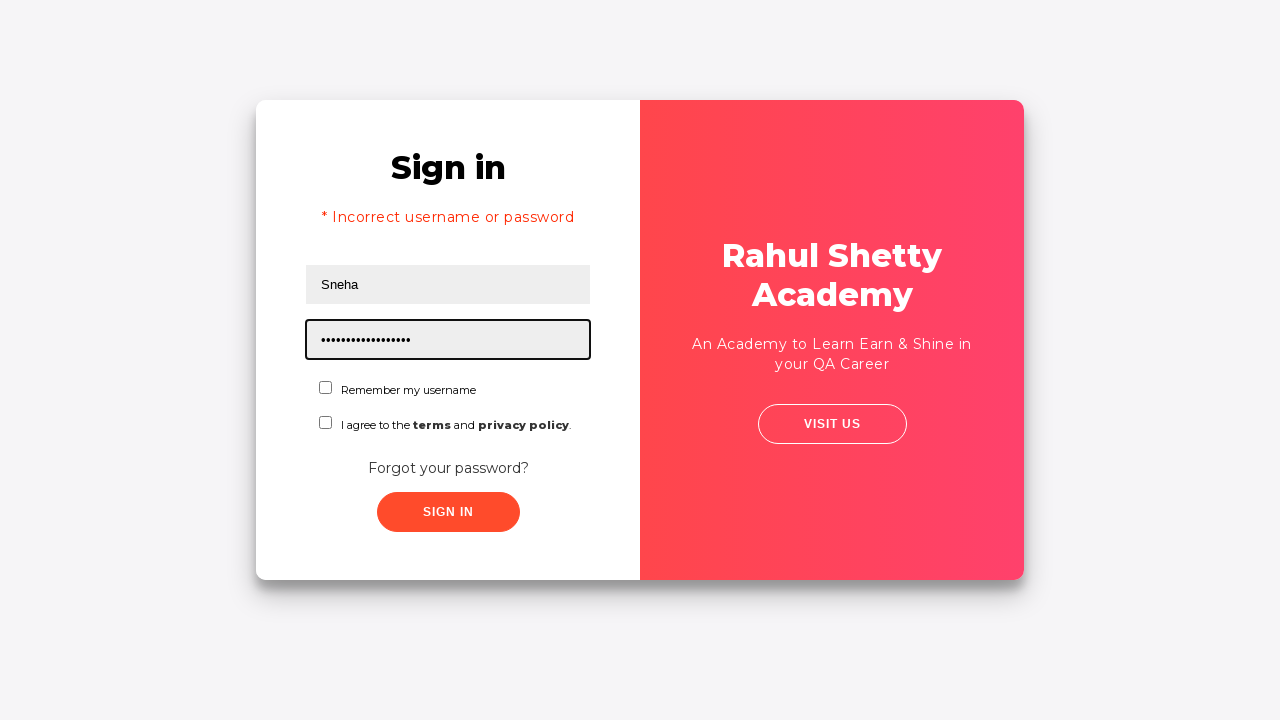

Checked the checkbox using id locator at (326, 388) on #chkboxOne
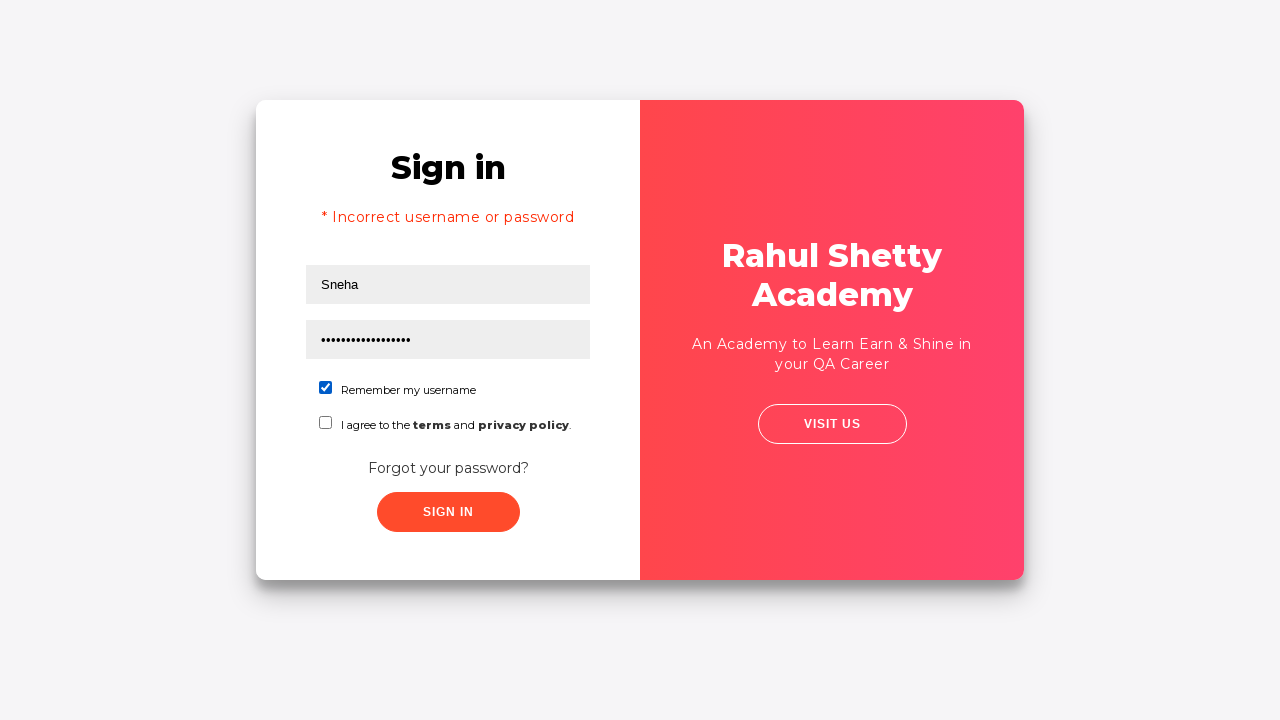

Clicked submit button to complete login at (448, 512) on button.submit
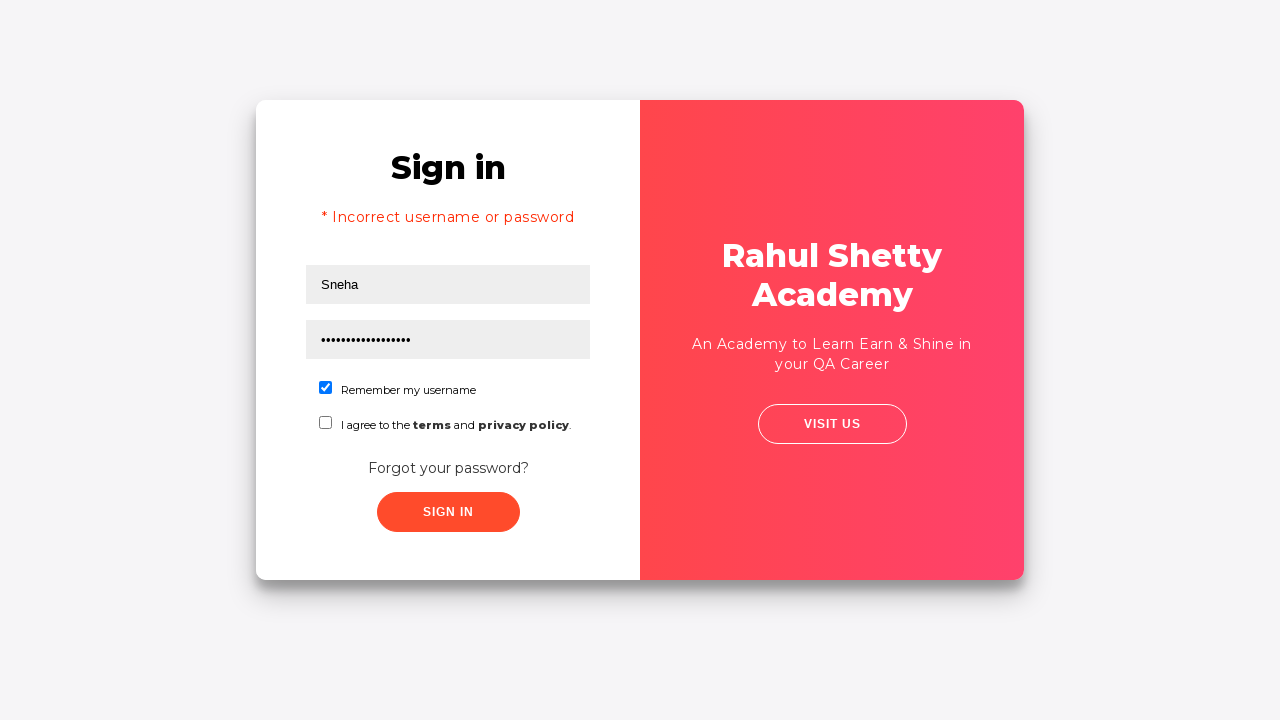

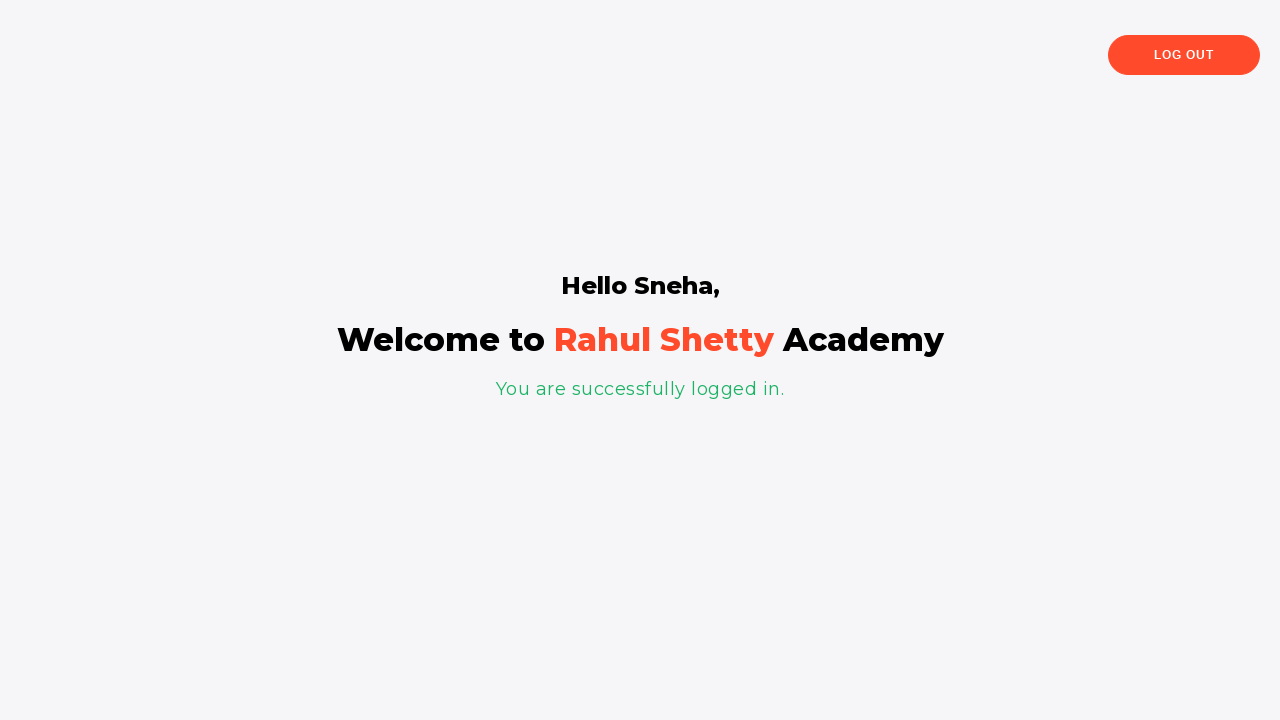